Tests drag and drop functionality using click and hold approach, dragging an element to a drop target and verifying the "Dropped!" message

Starting URL: https://demoqa.com/droppable

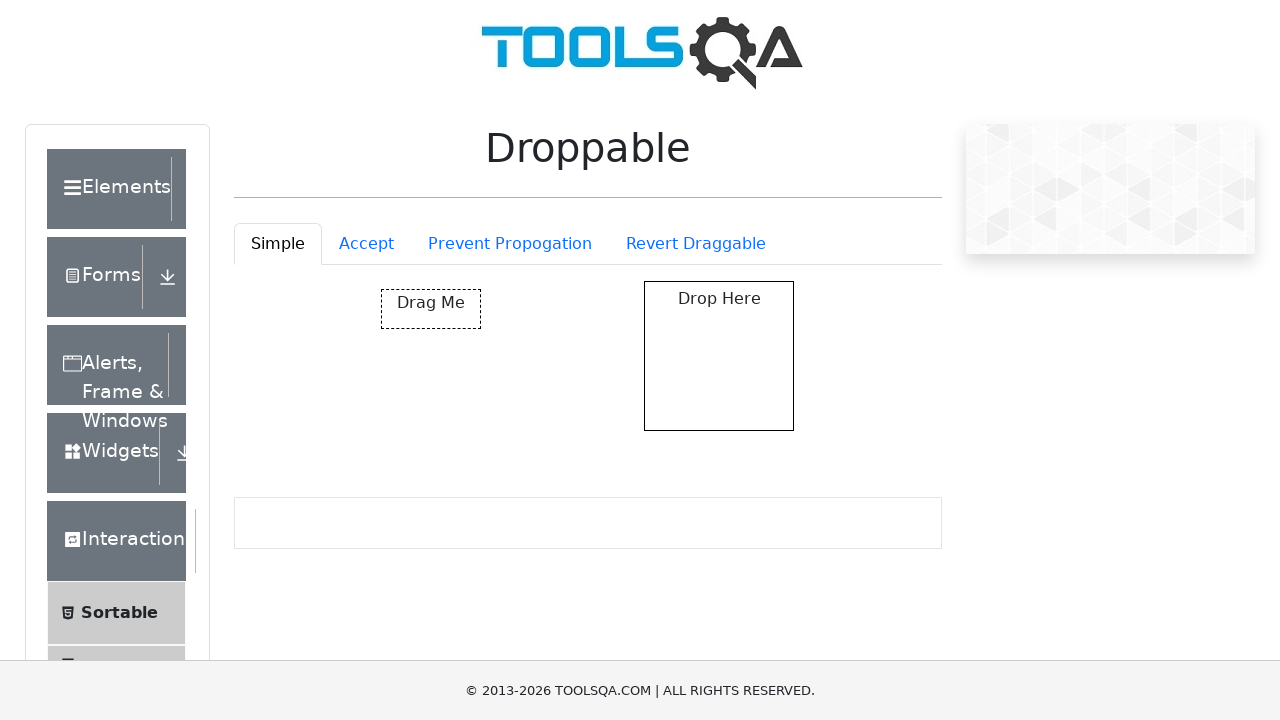

Located draggable source element
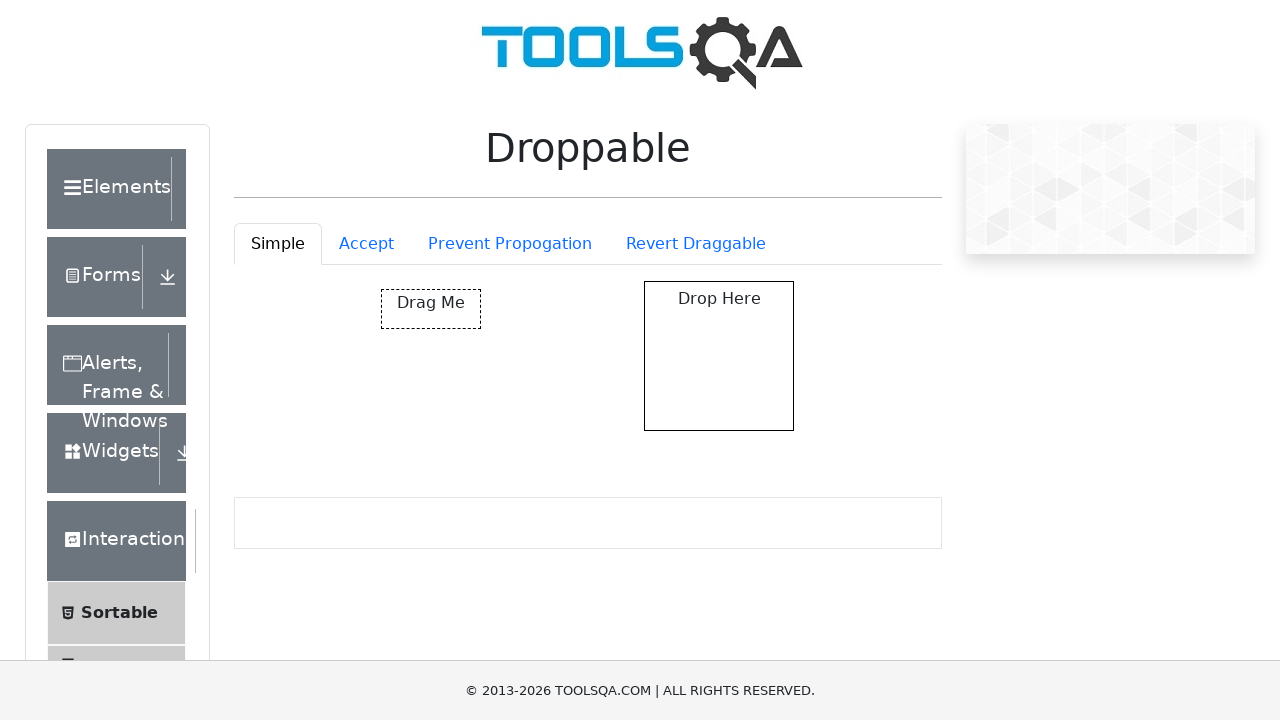

Located drop target element
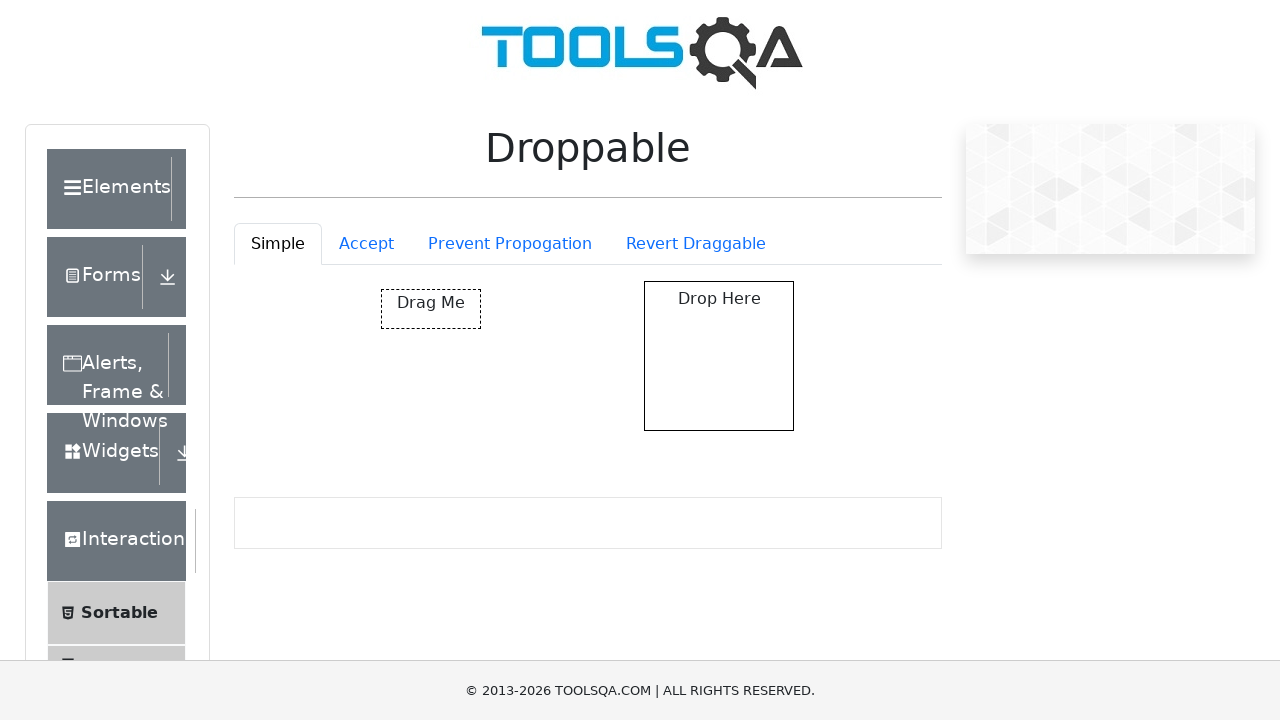

Dragged source element to target using click and hold approach at (719, 356)
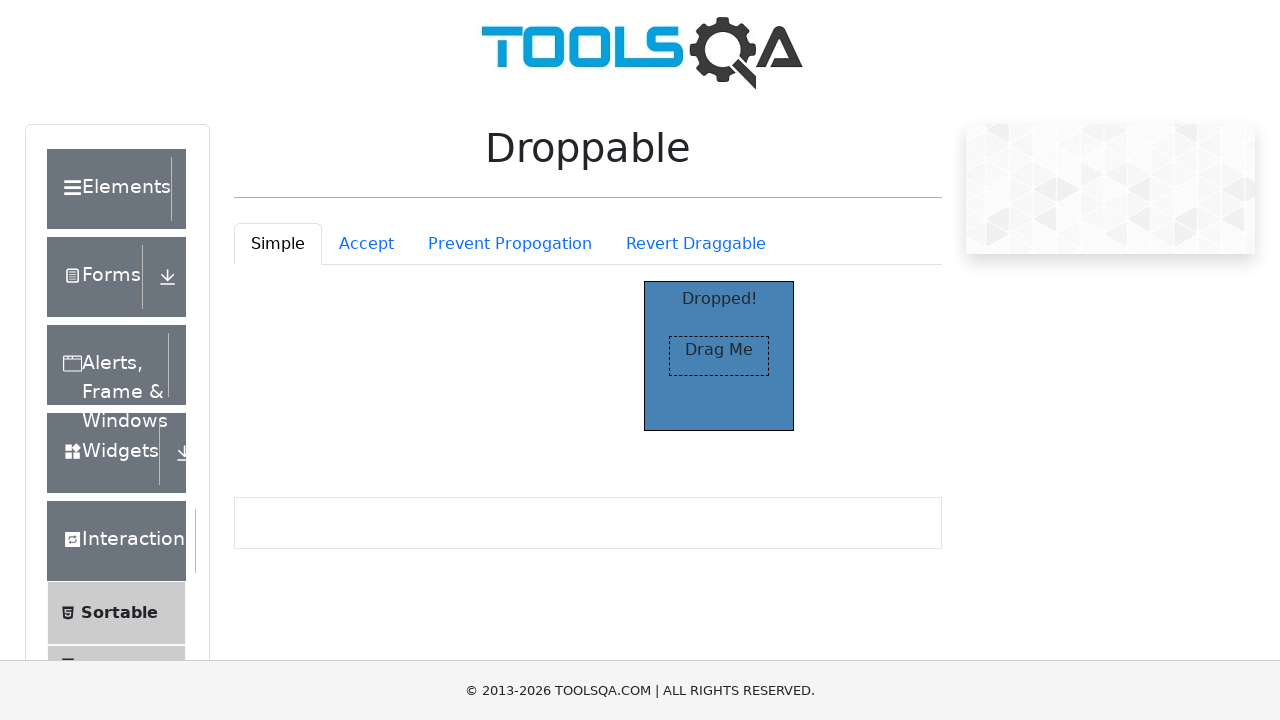

Located the 'Dropped!' verification message
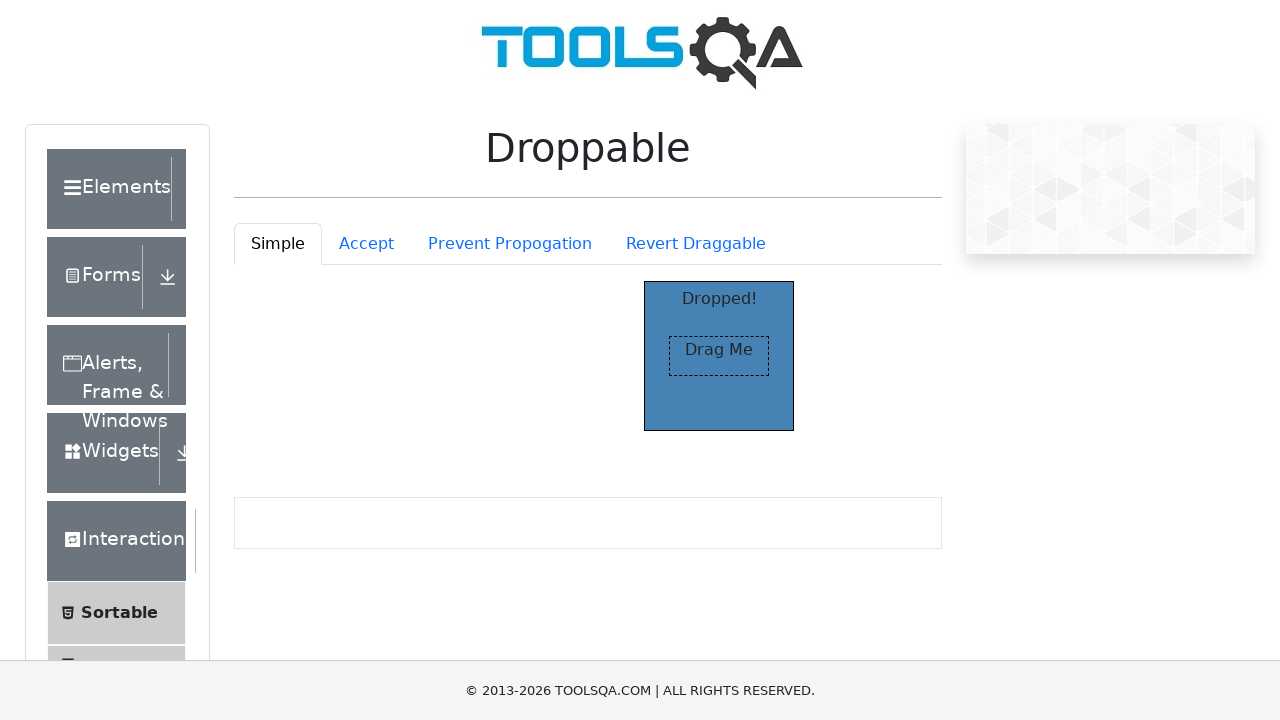

Waited for 'Dropped!' message to become visible
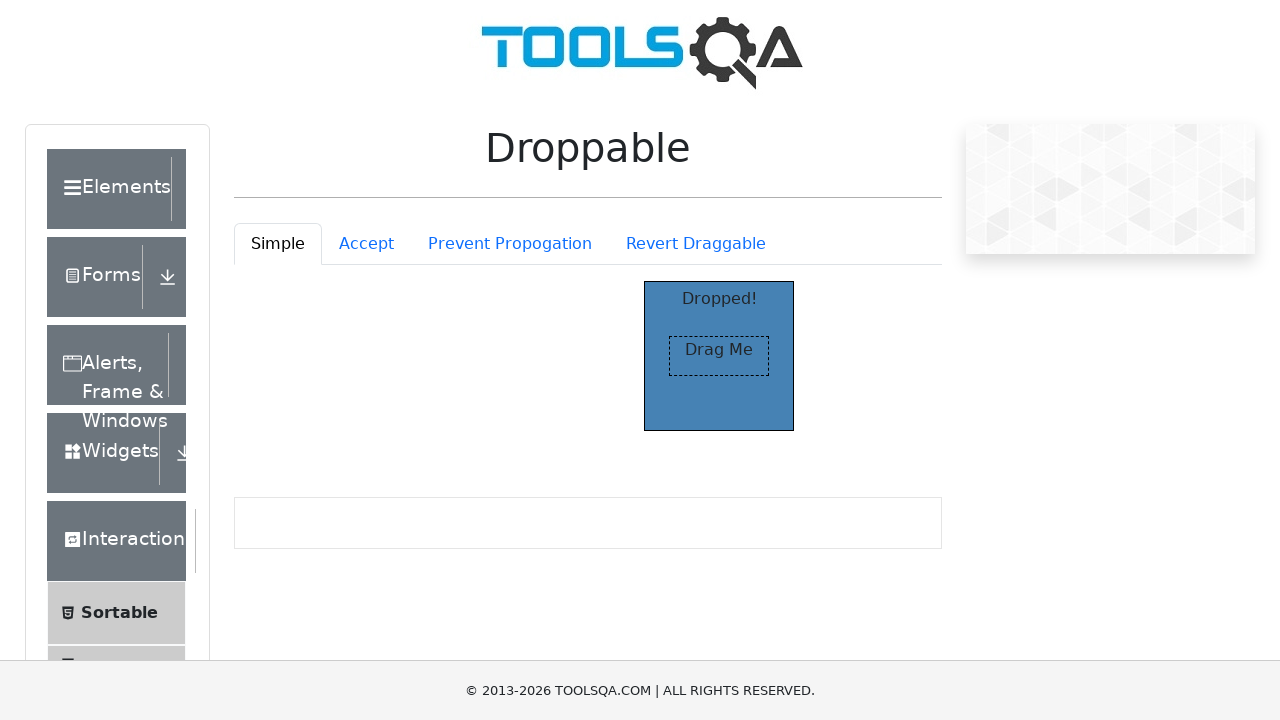

Asserted that 'Dropped!' message is visible
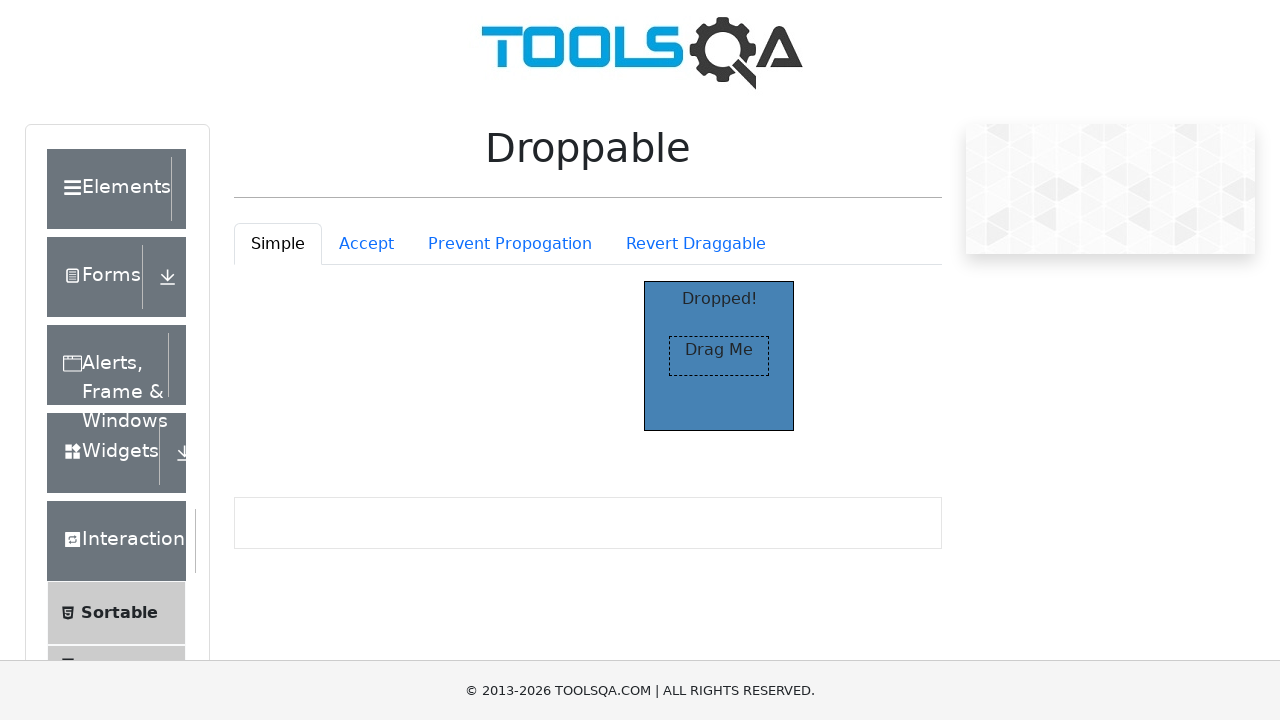

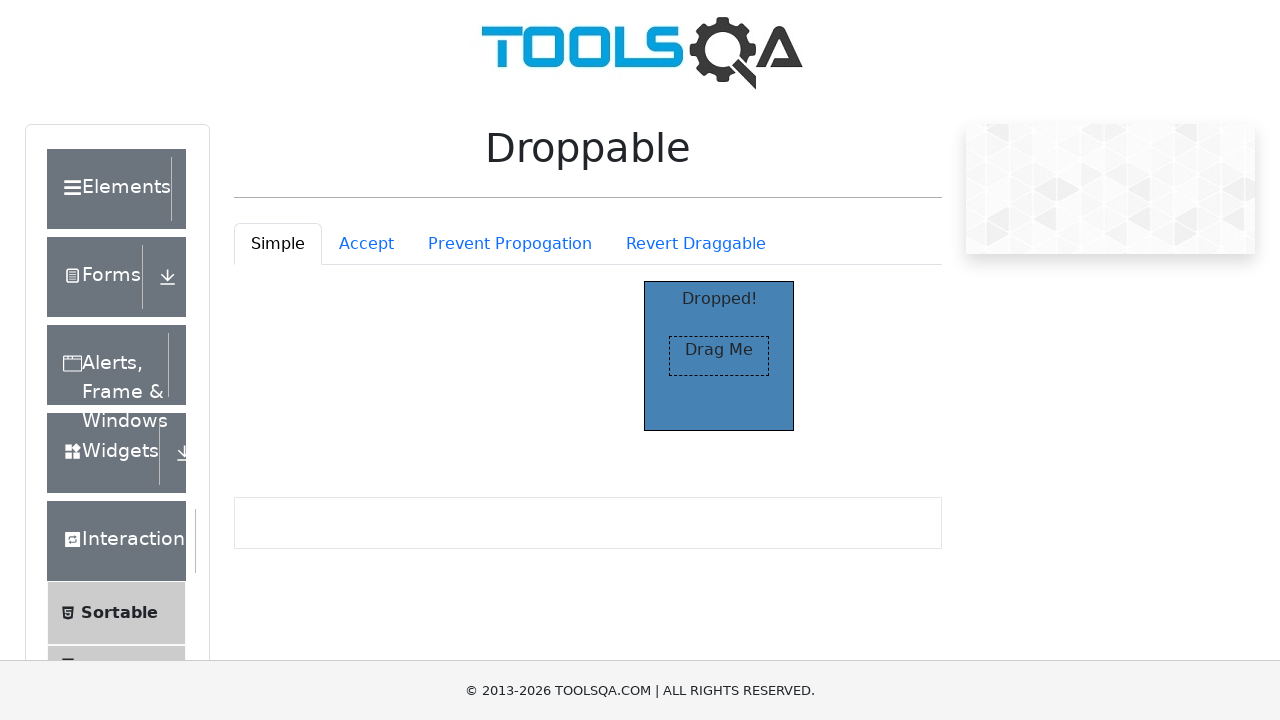